Tests that the text input field is cleared after adding a todo item

Starting URL: https://demo.playwright.dev/todomvc

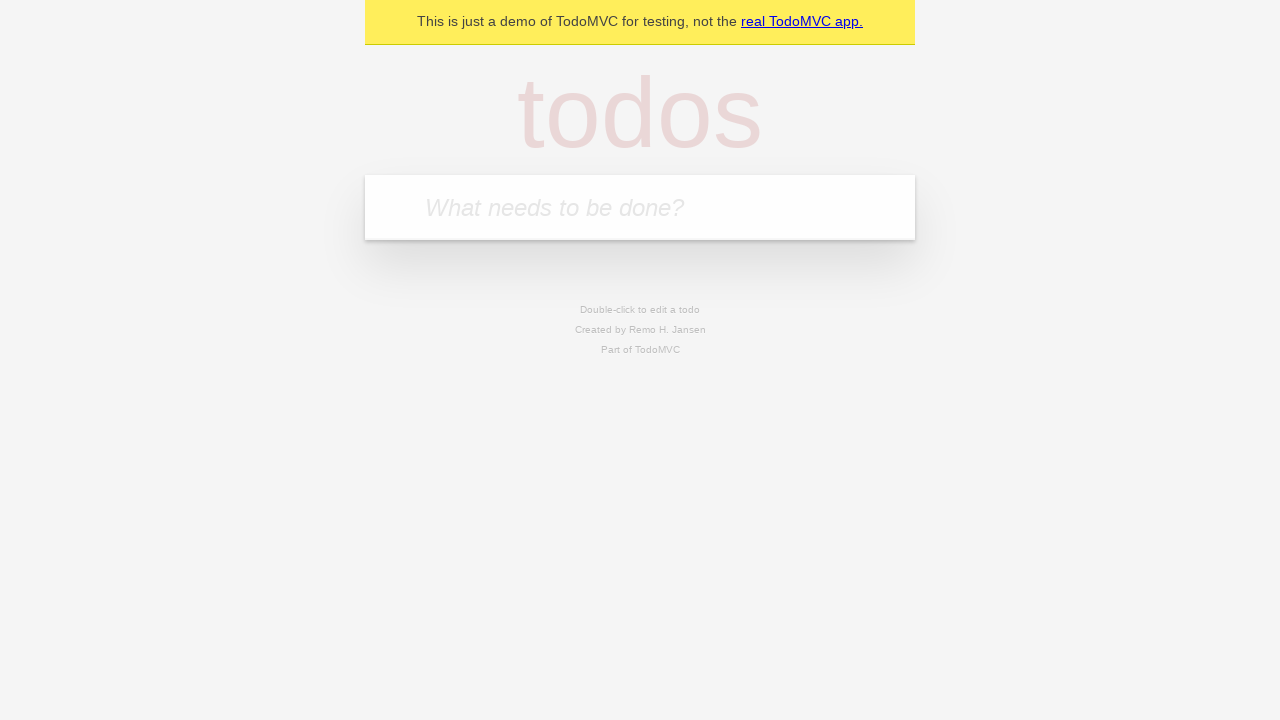

Located the todo input field with placeholder 'What needs to be done?'
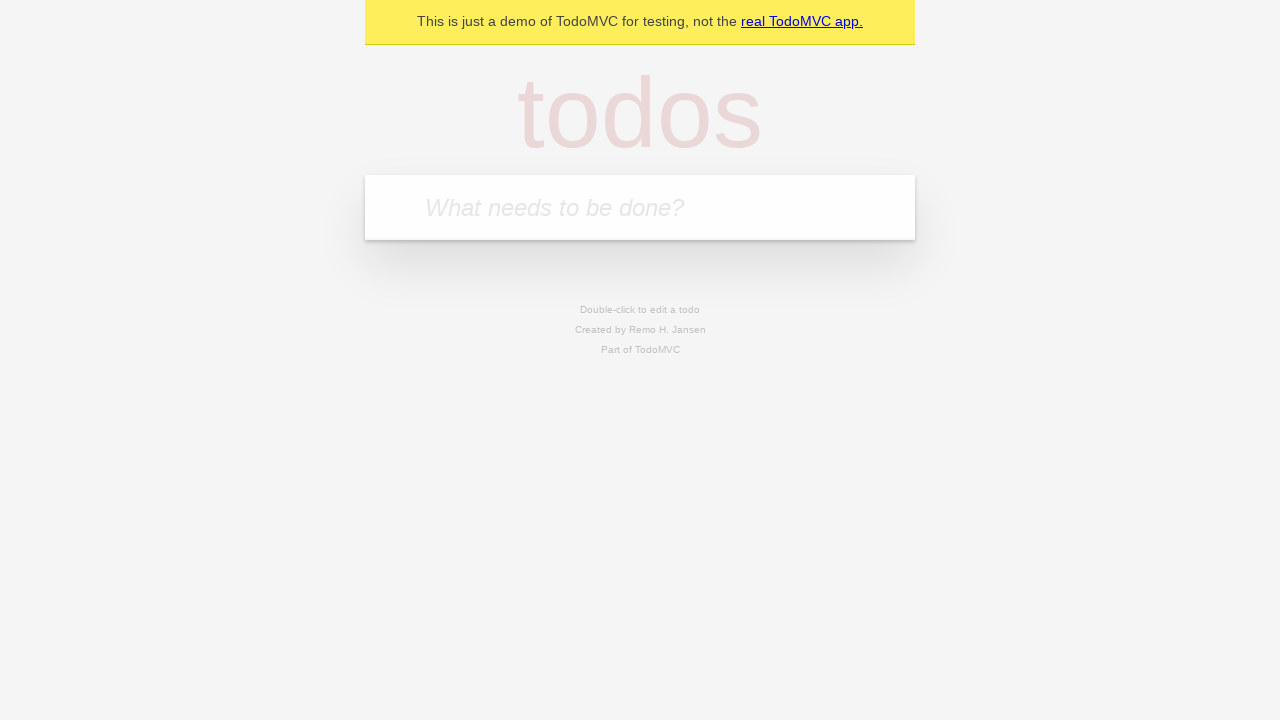

Filled todo input field with 'buy some cheese' on internal:attr=[placeholder="What needs to be done?"i]
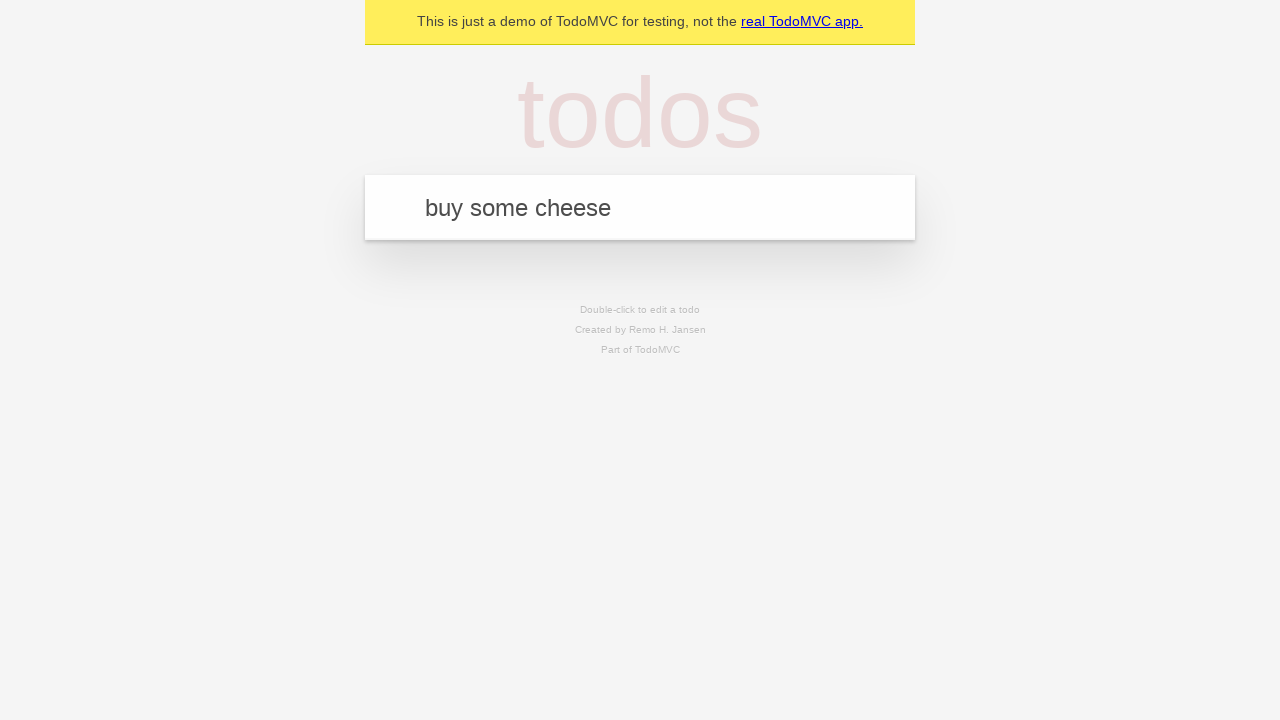

Pressed Enter to submit the todo item on internal:attr=[placeholder="What needs to be done?"i]
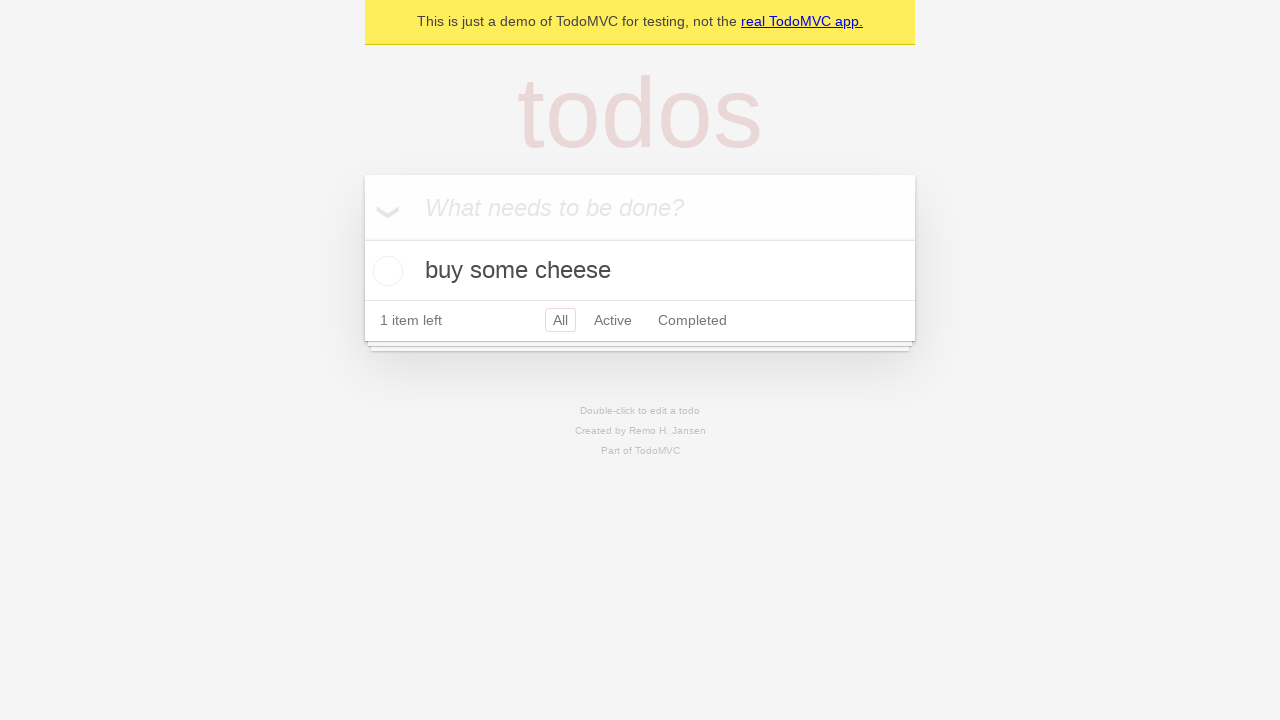

Todo item appeared in the list
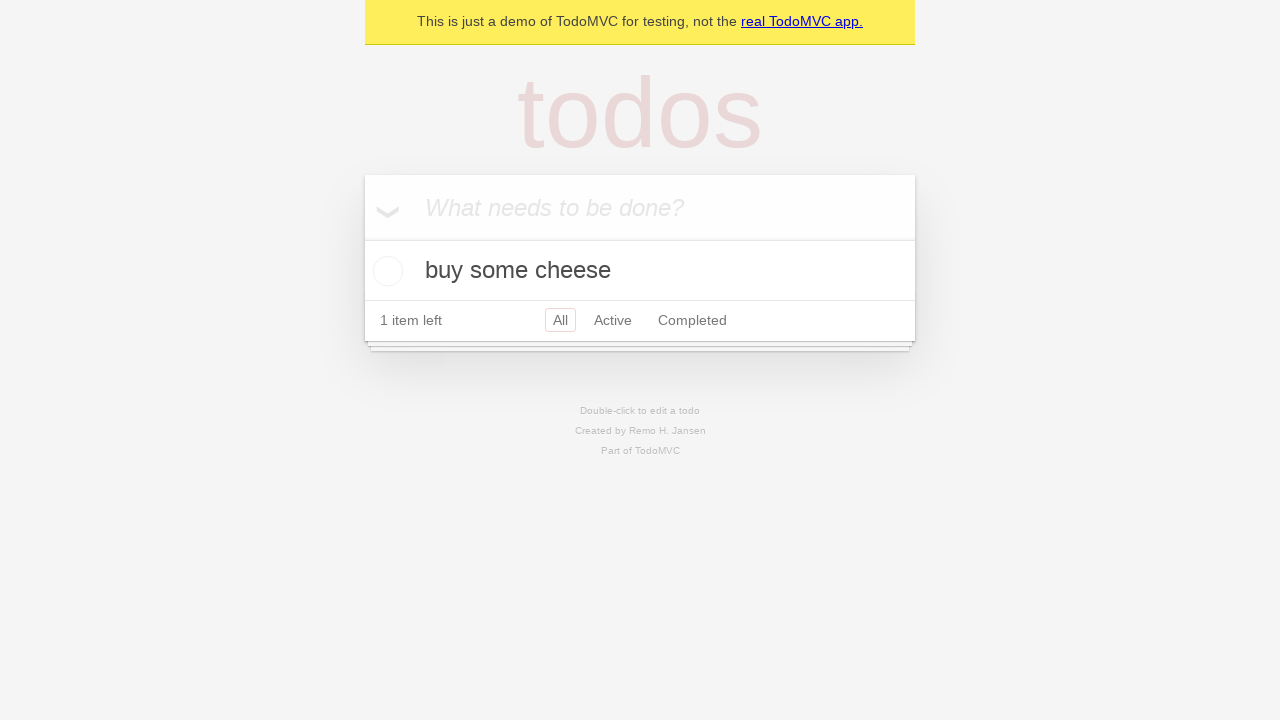

Verified that the text input field is now empty
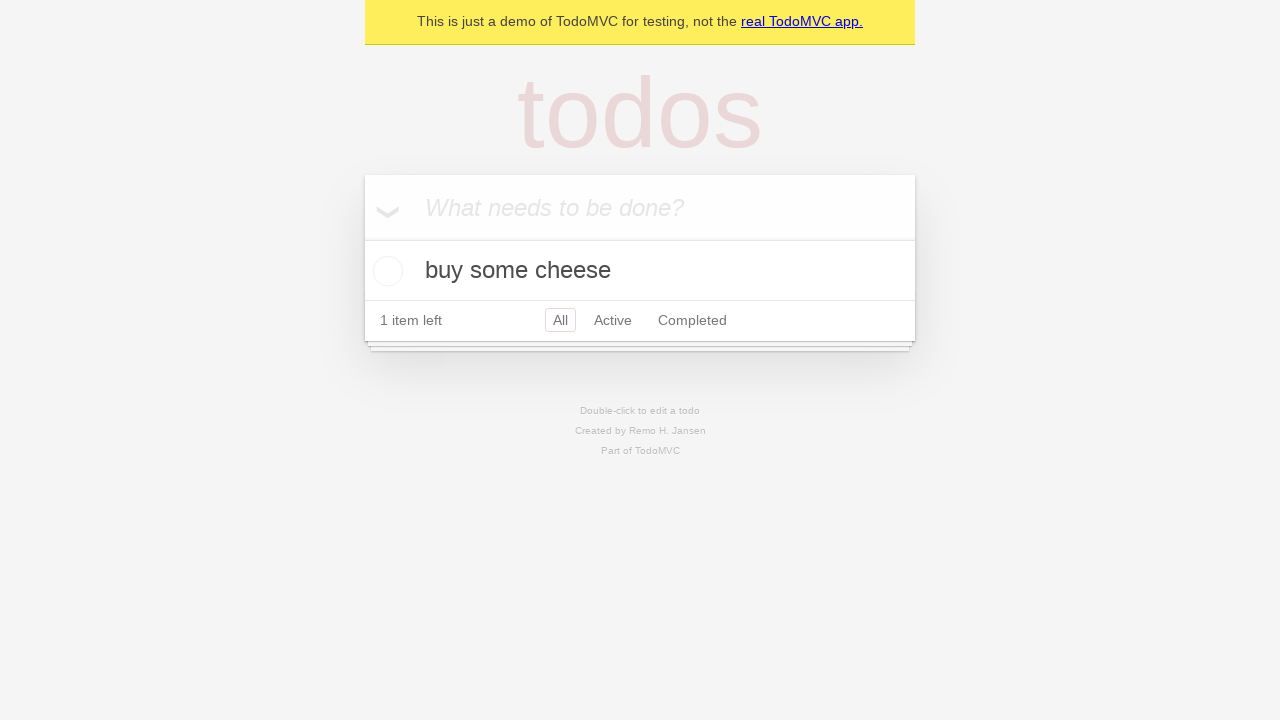

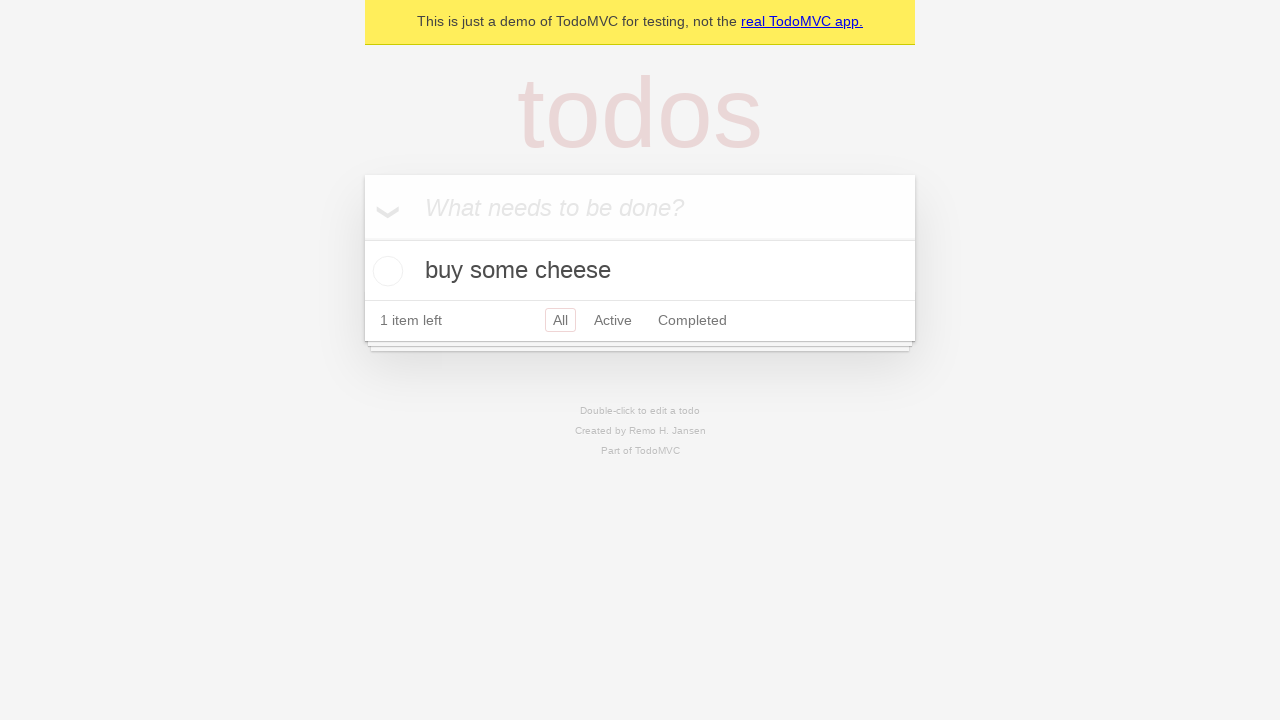